Creates 3 tasks, uses the toggle-all button to mark all as completed, then verifies all tasks are completed

Starting URL: https://todomvc.com/examples/react/dist/

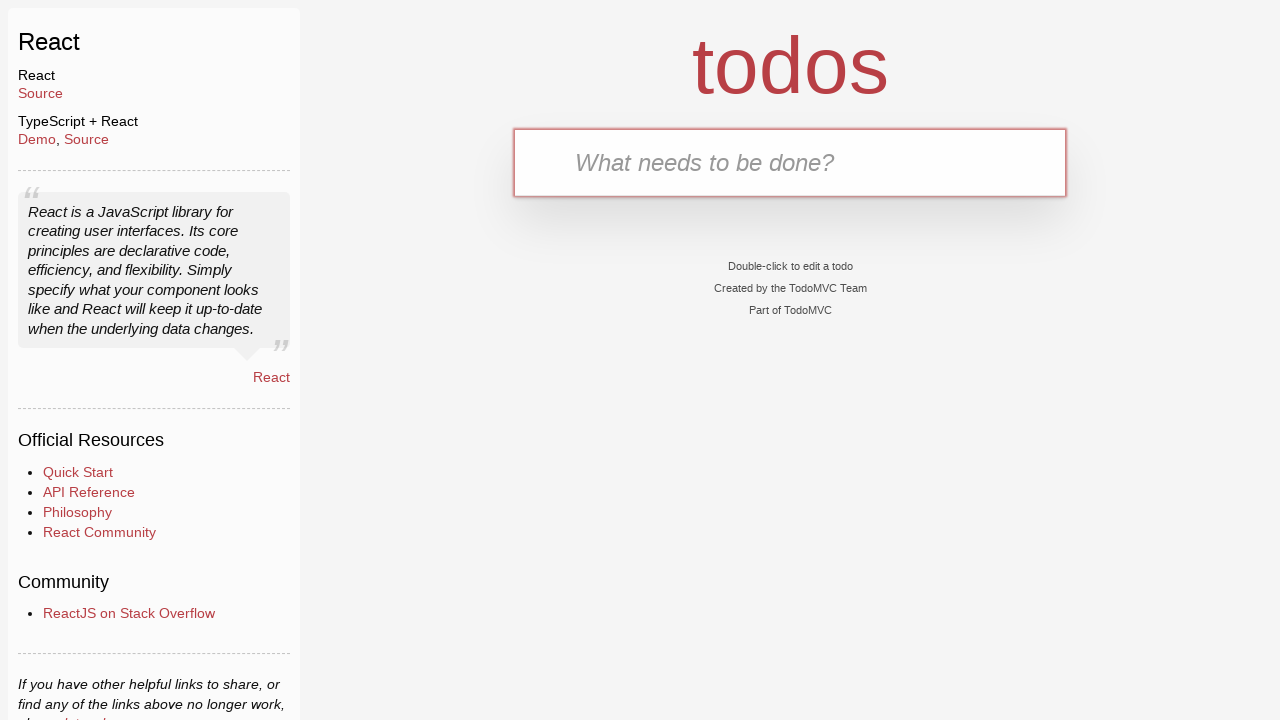

Filled new task input with 'task1' on input.new-todo
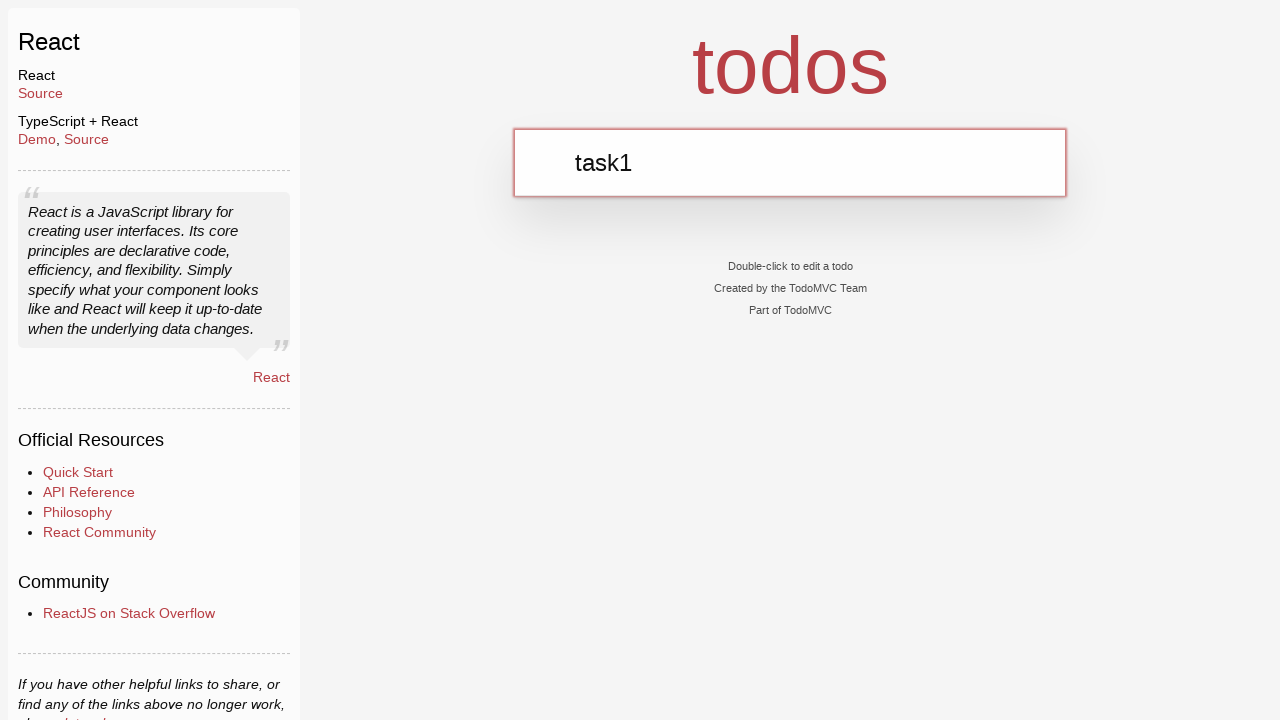

Pressed Enter to create task1 on input.new-todo
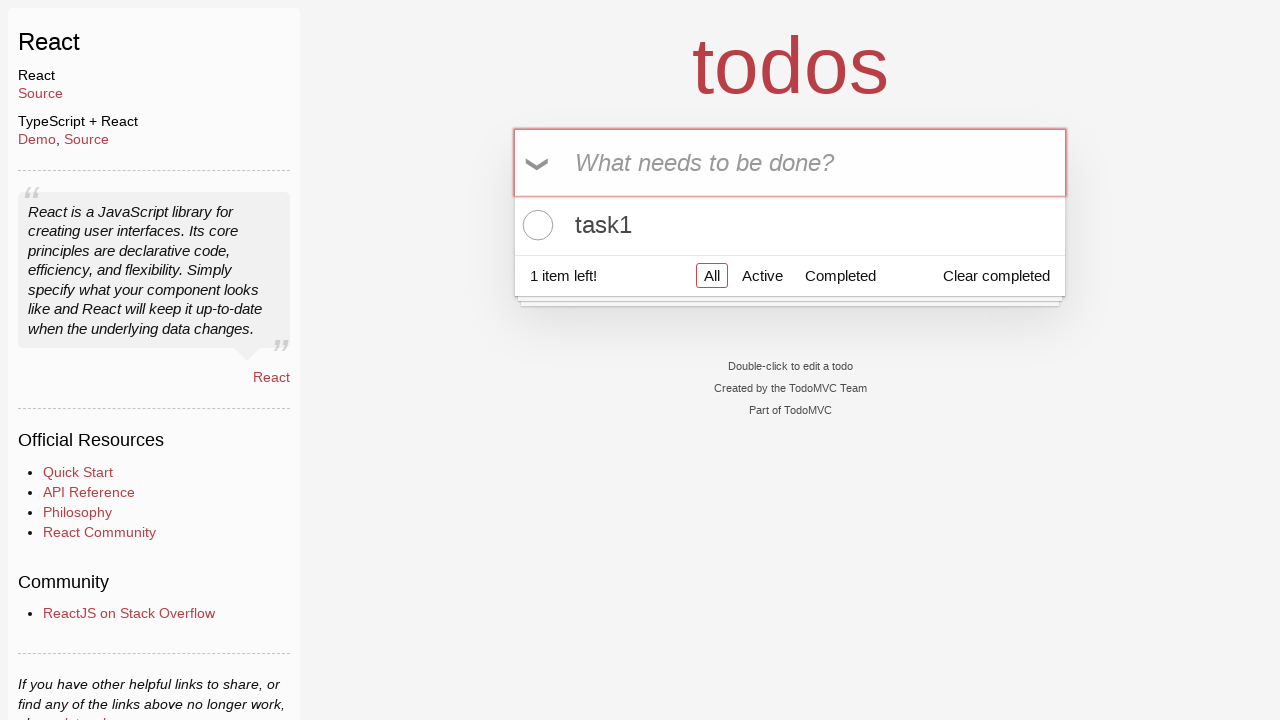

Filled new task input with 'task2' on input.new-todo
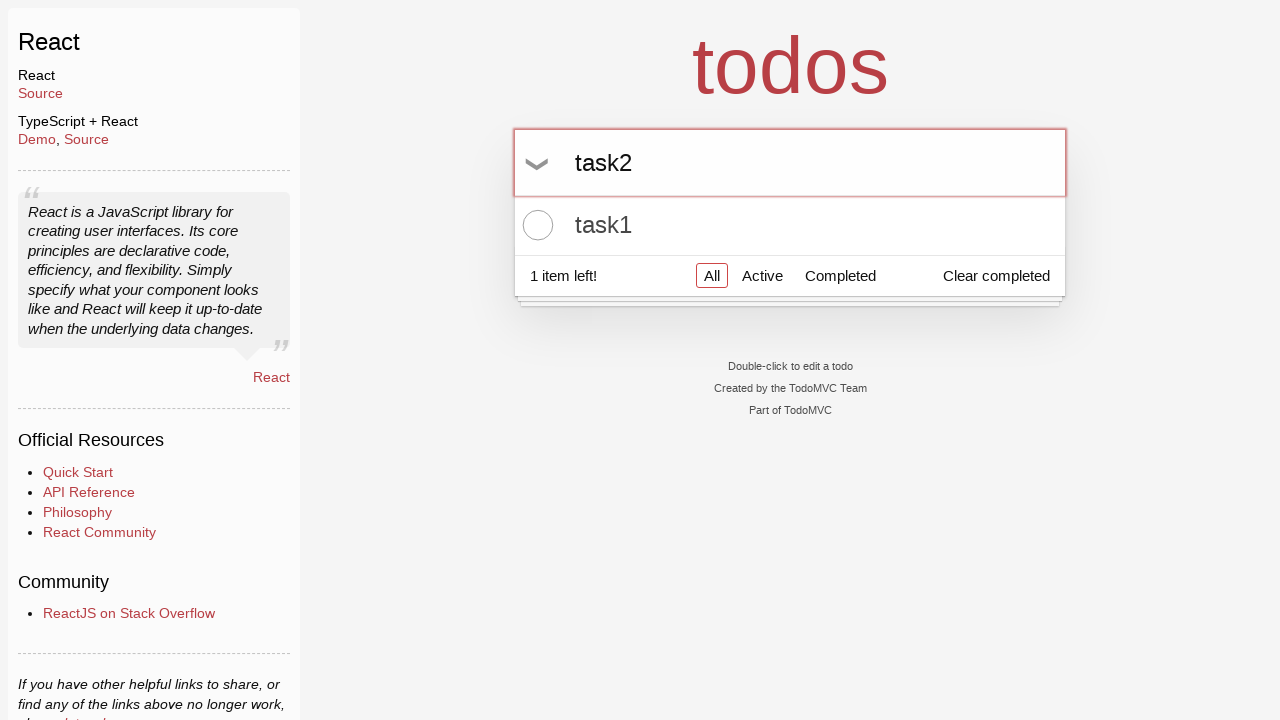

Pressed Enter to create task2 on input.new-todo
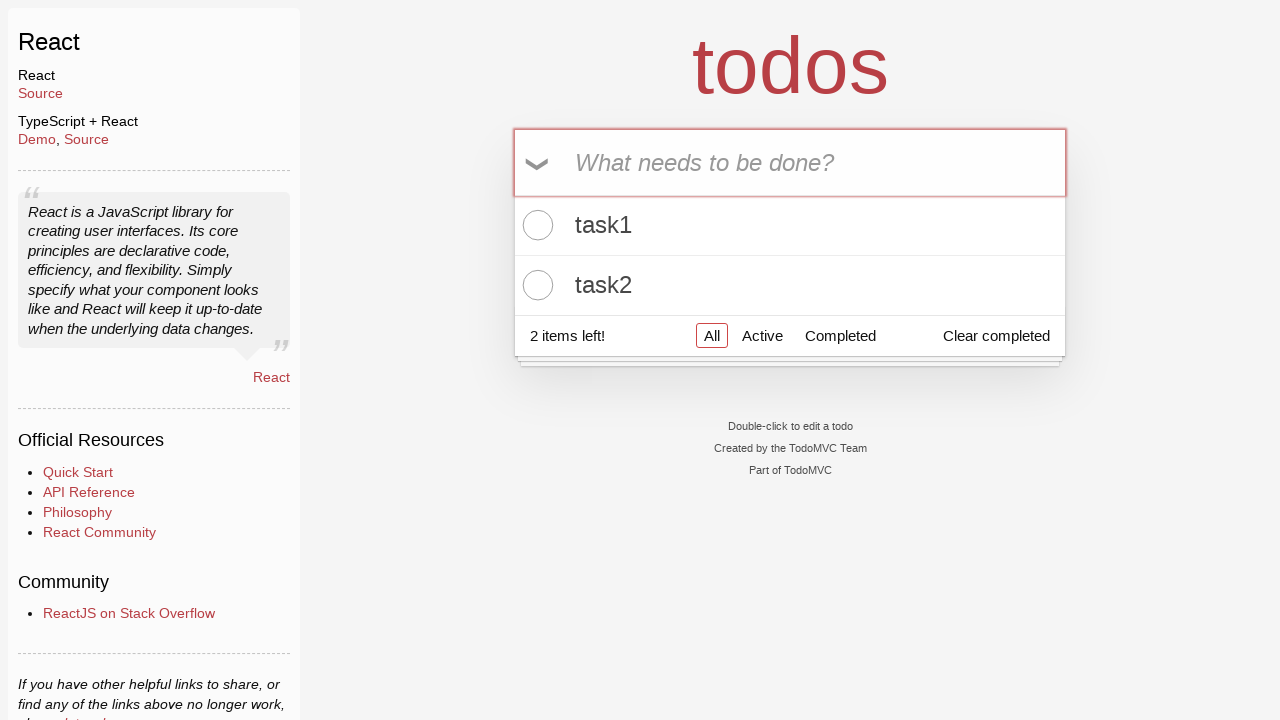

Filled new task input with 'task3' on input.new-todo
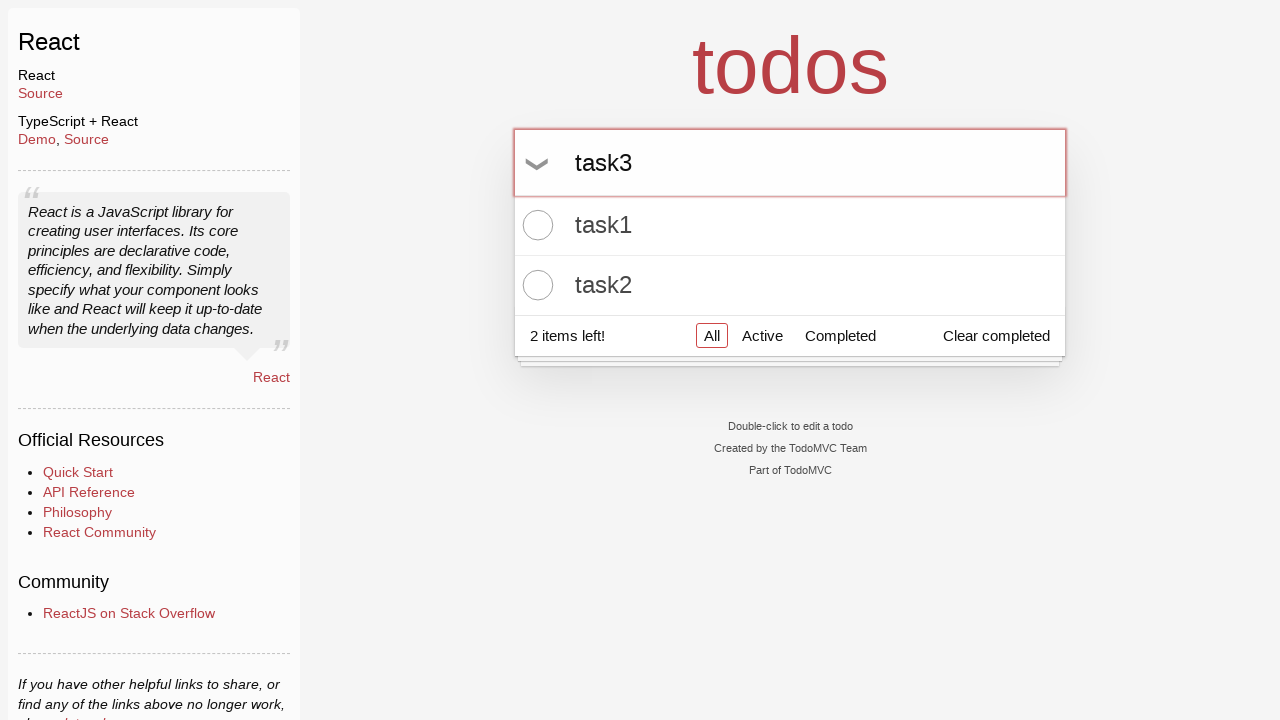

Pressed Enter to create task3 on input.new-todo
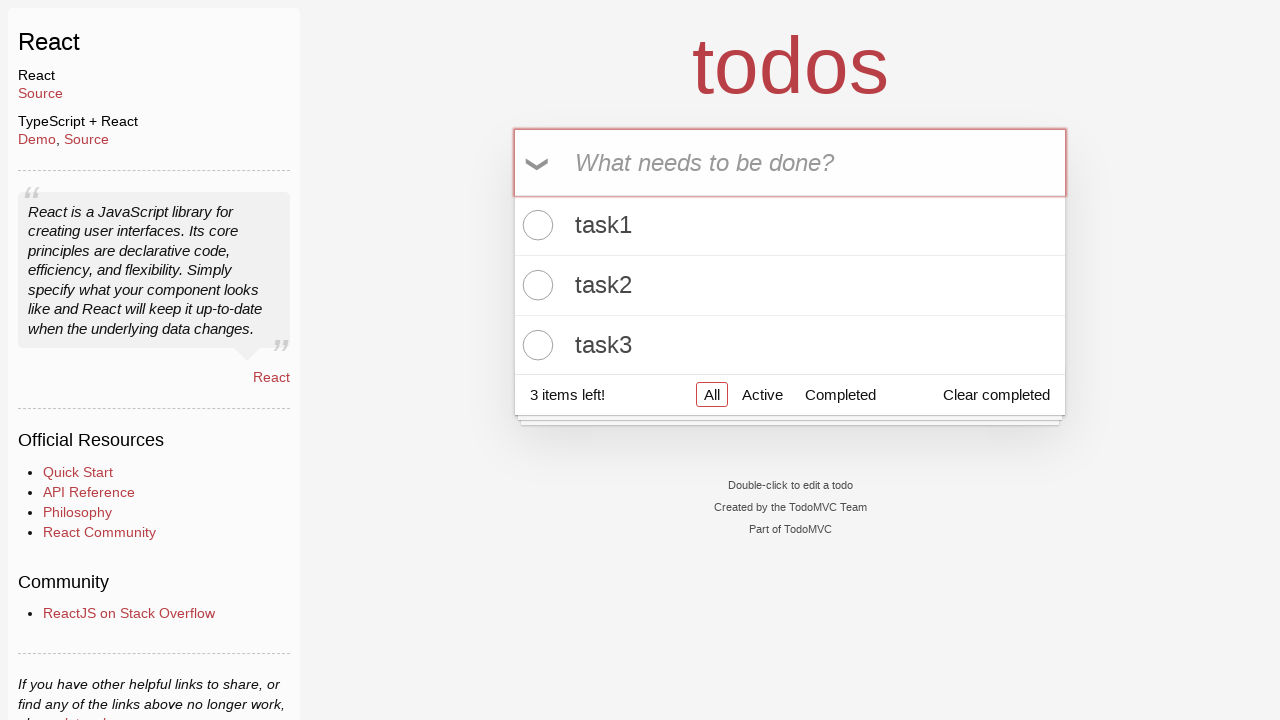

Clicked toggle-all button to mark all tasks as completed at (539, 163) on .toggle-all
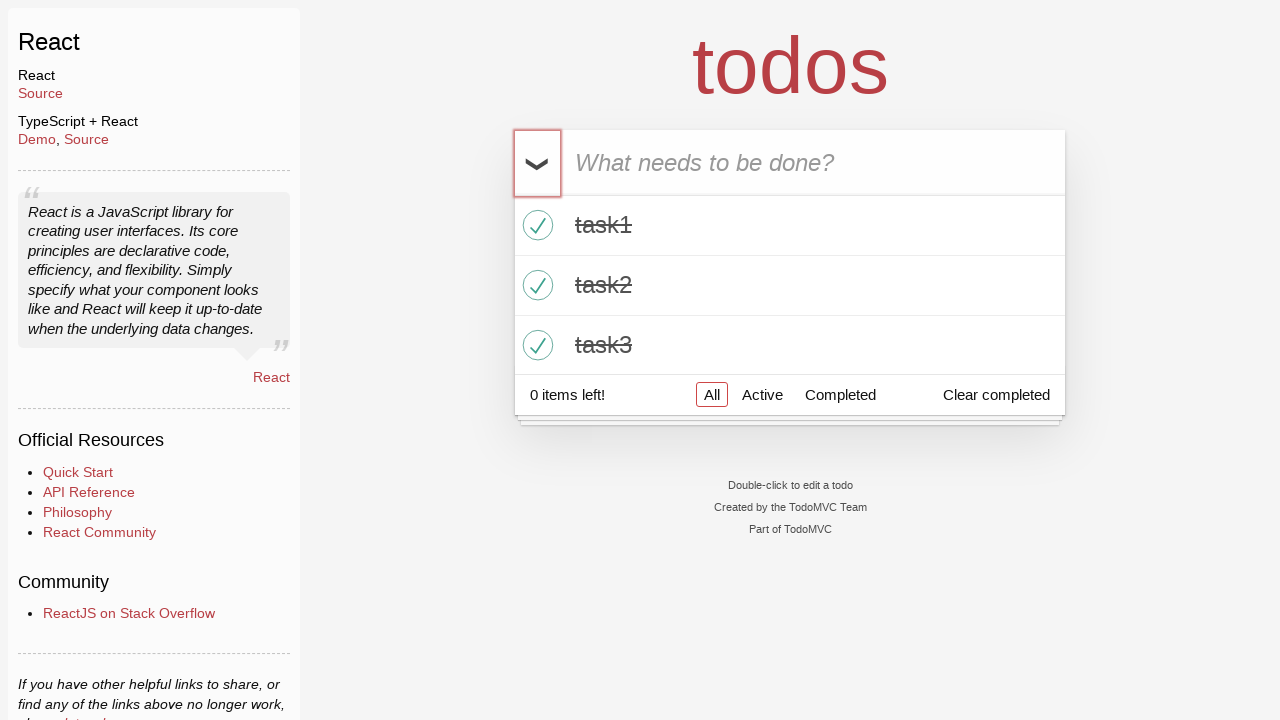

Located todo-count element to verify items left
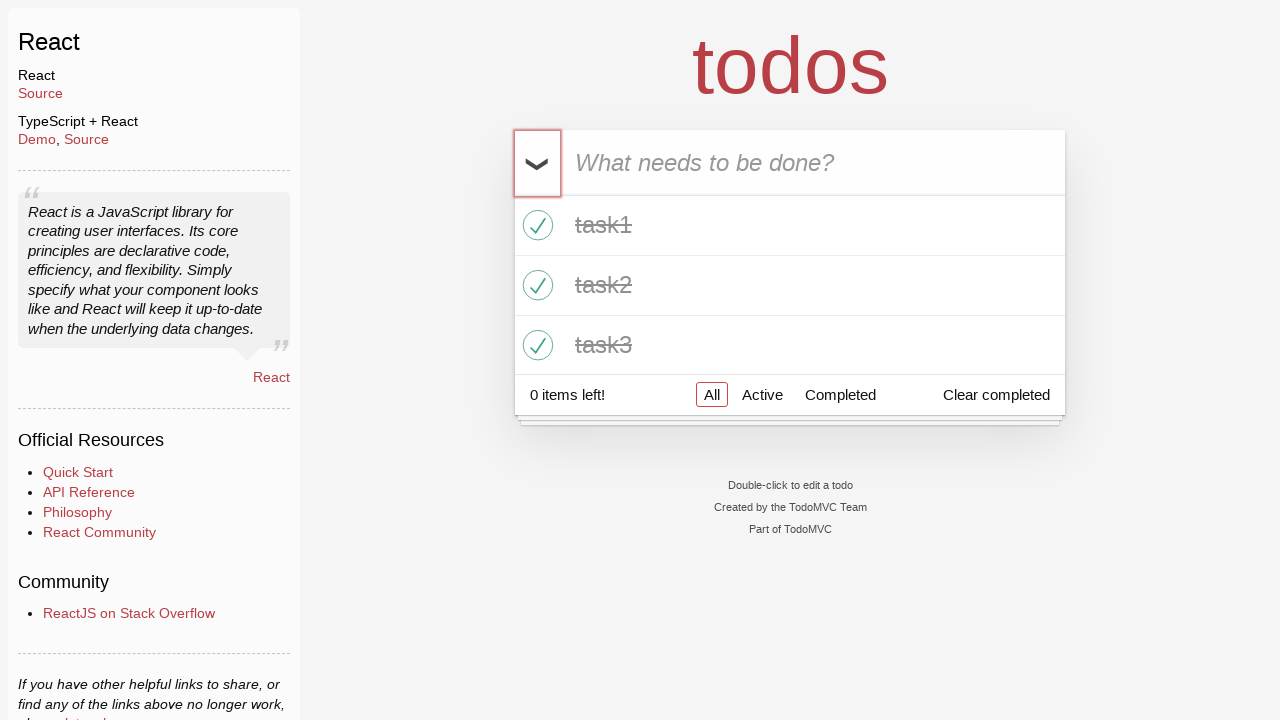

Verified that '0 items left' is displayed
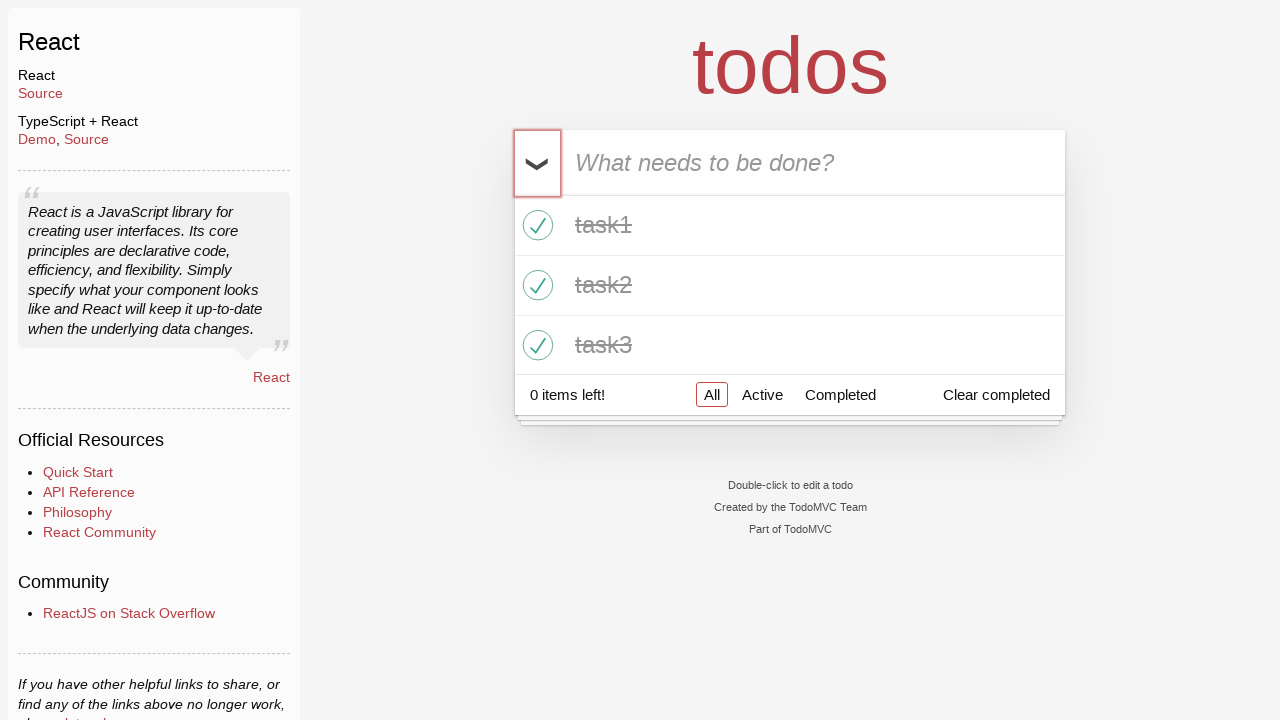

Located all completed task items
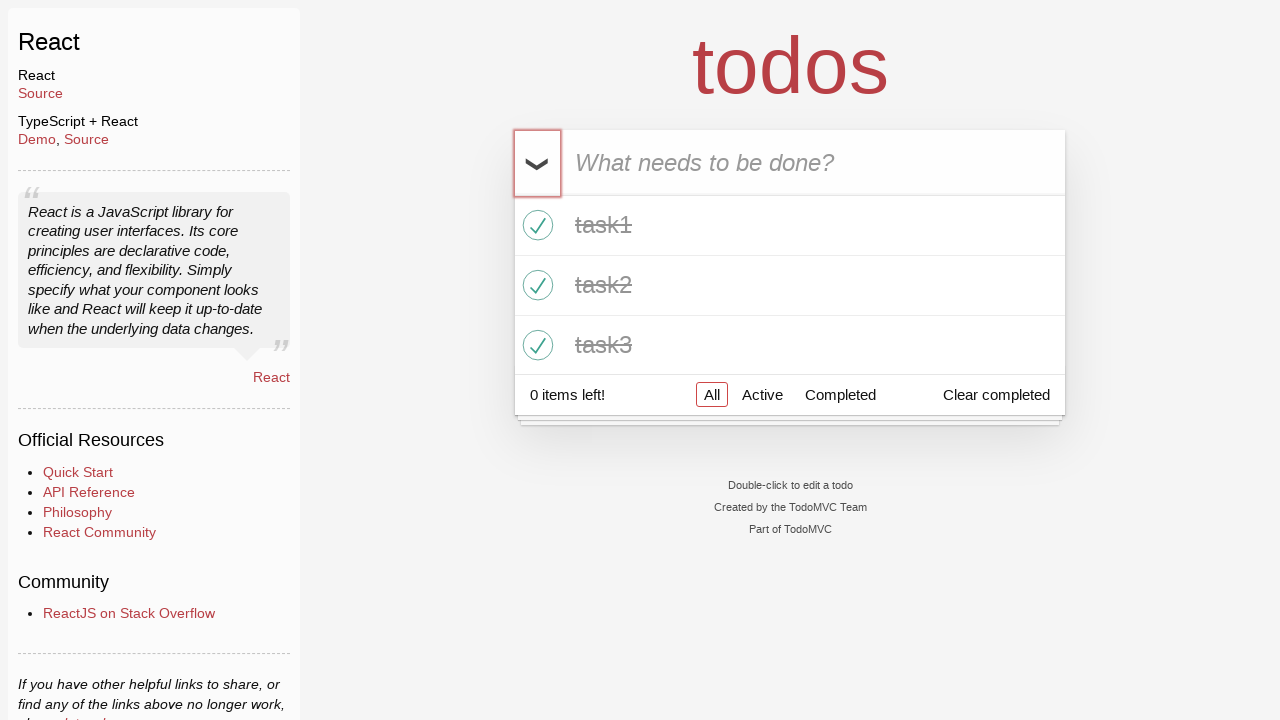

Verified that all 3 tasks are marked as completed
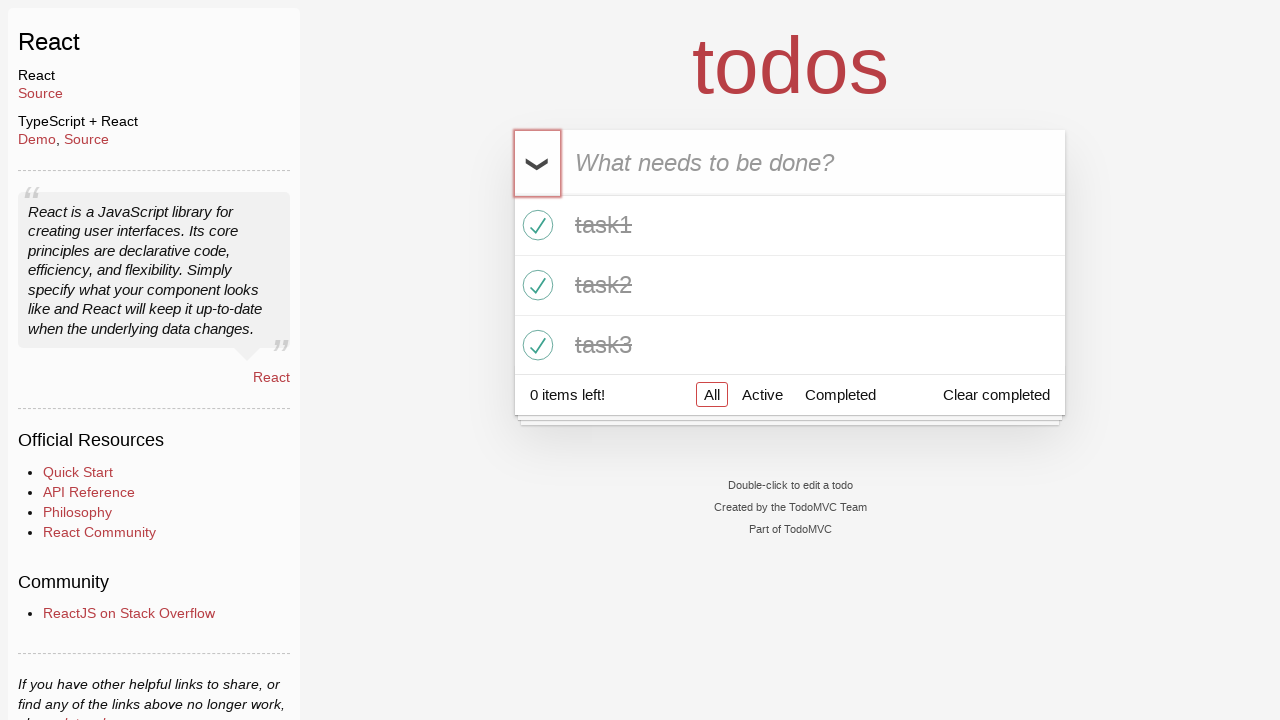

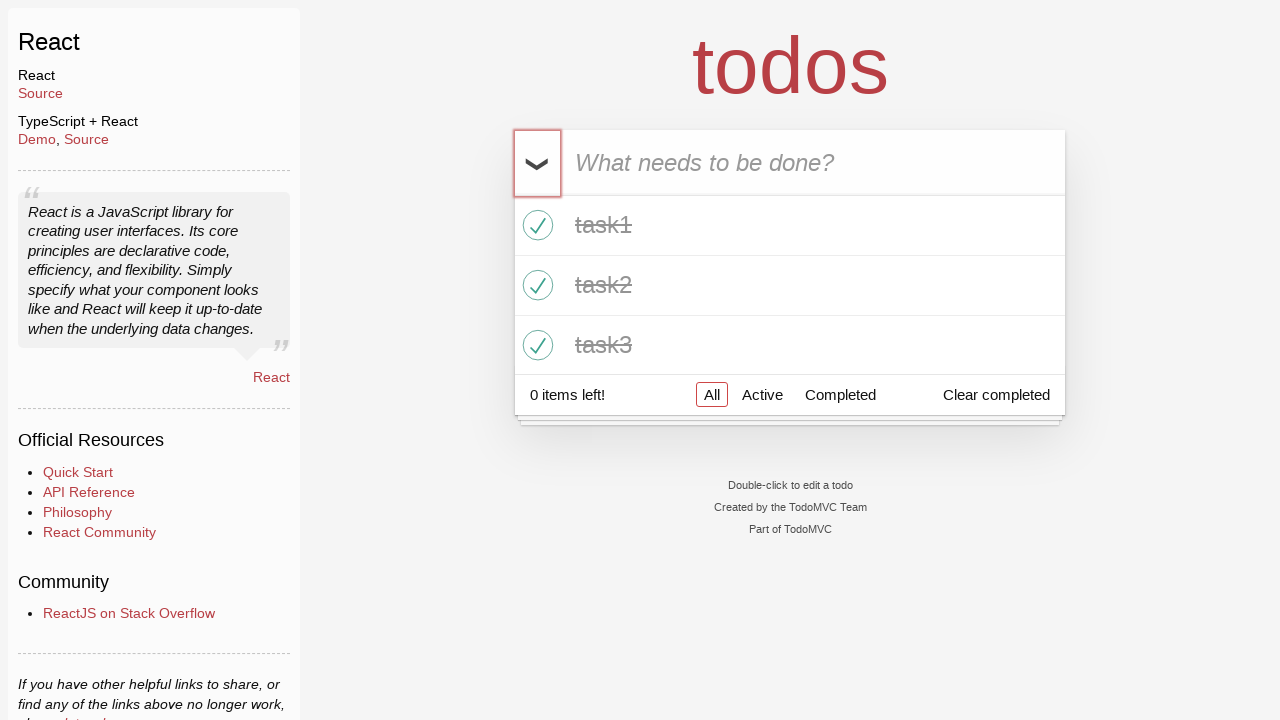